Tests a form submission by filling in Full Name, Email, Current Address, and Permanent Address fields, then clicking submit and verifying the entered values

Starting URL: http://demoqa.com/text-box

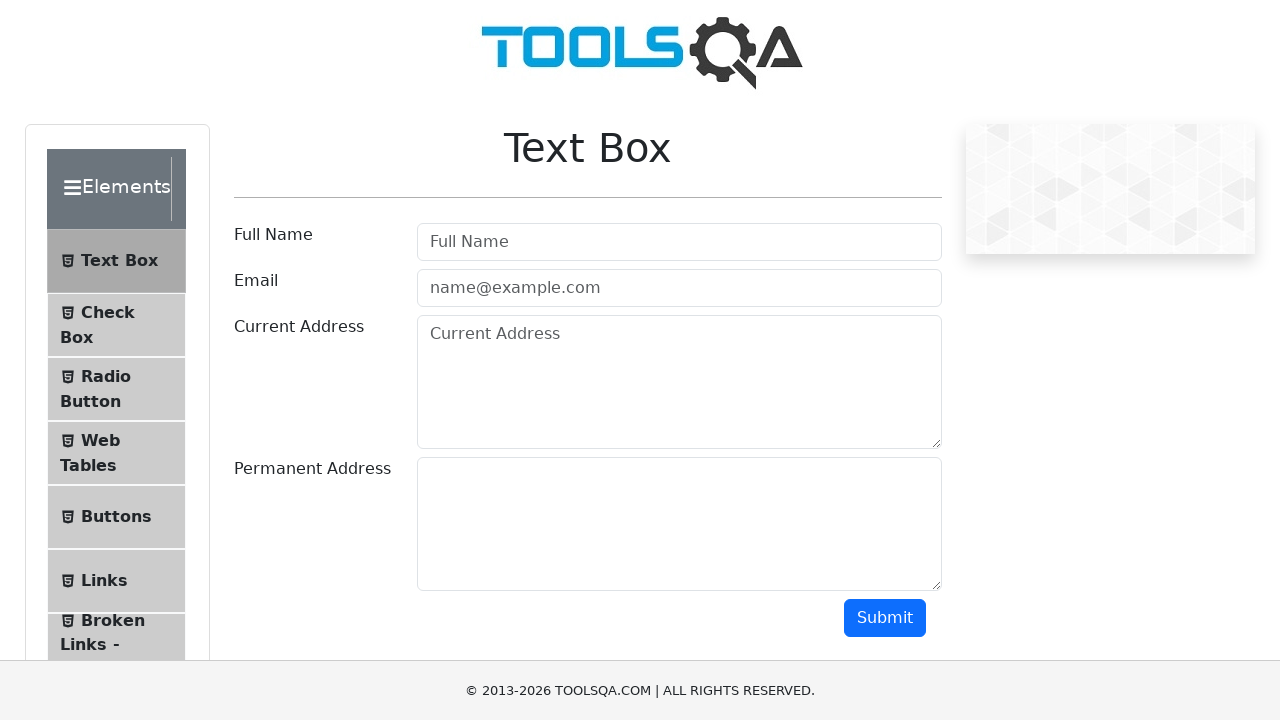

Filled Full Name field with 'Automation' on input#userName
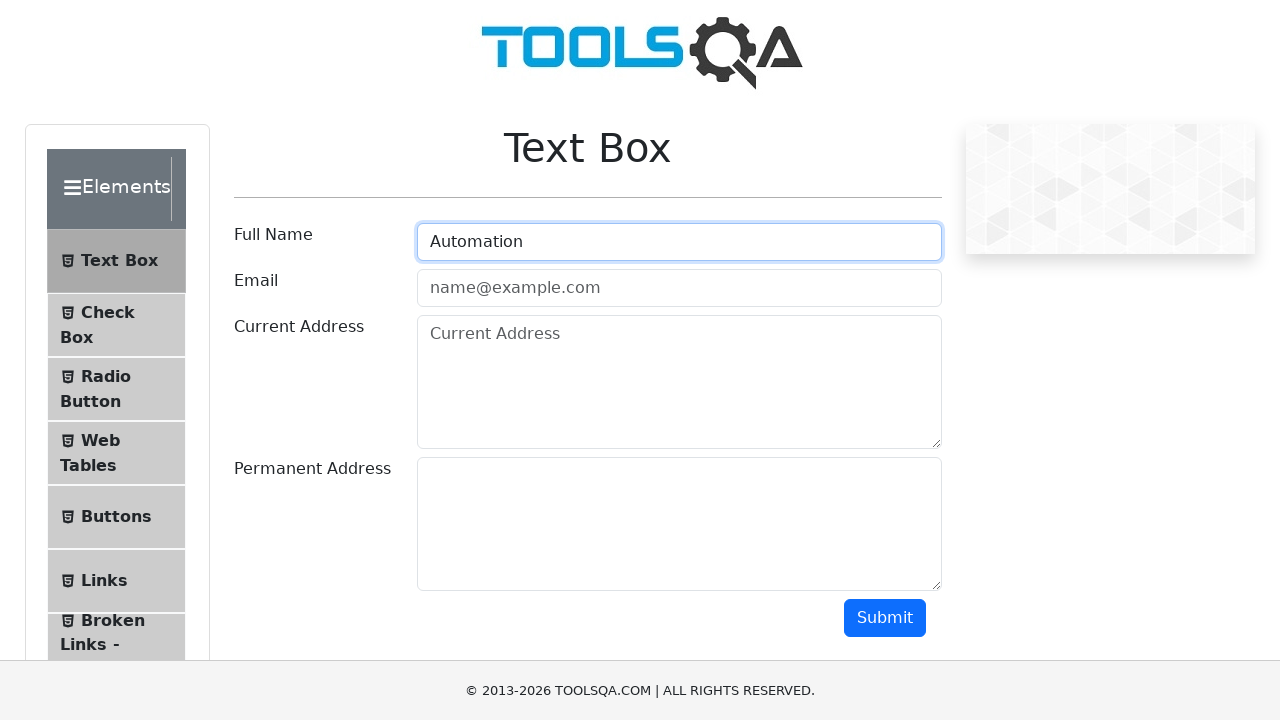

Filled Email field with 'Testing@gmail.com' on div.col-md-9.col-sm-12 > input[type='email']
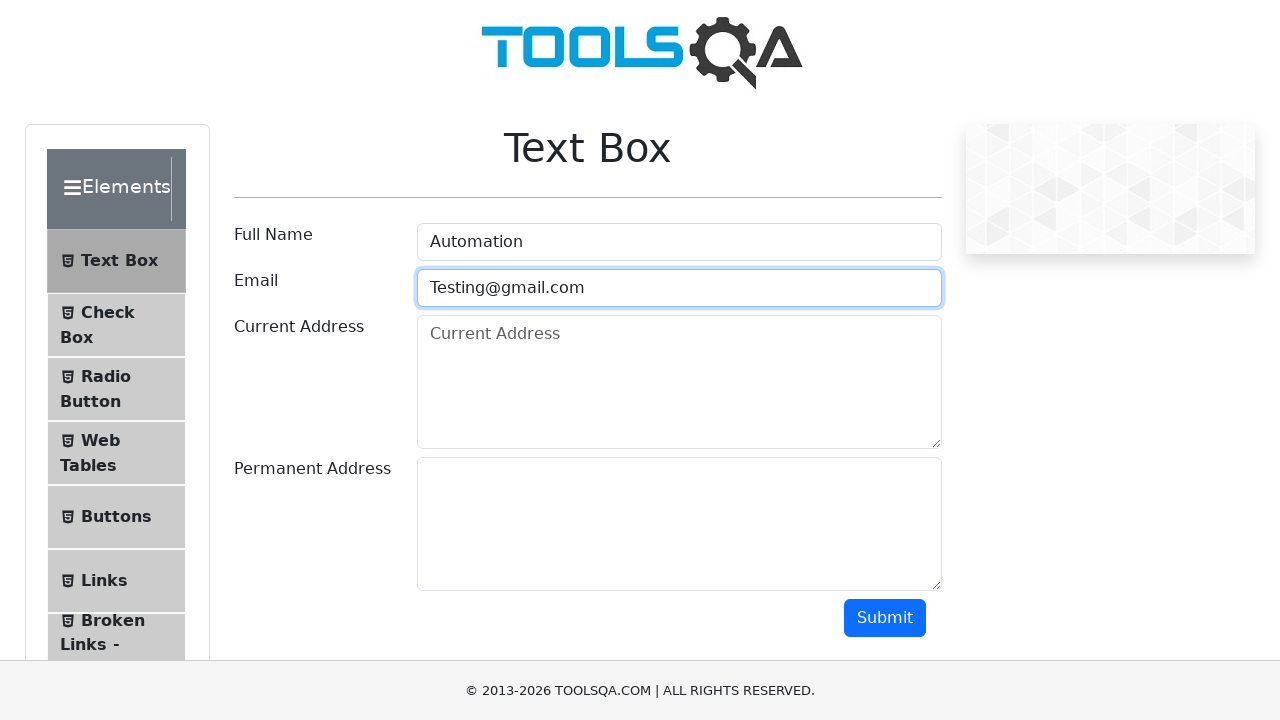

Filled Current Address field with 'Testing Current Address' on textarea#currentAddress
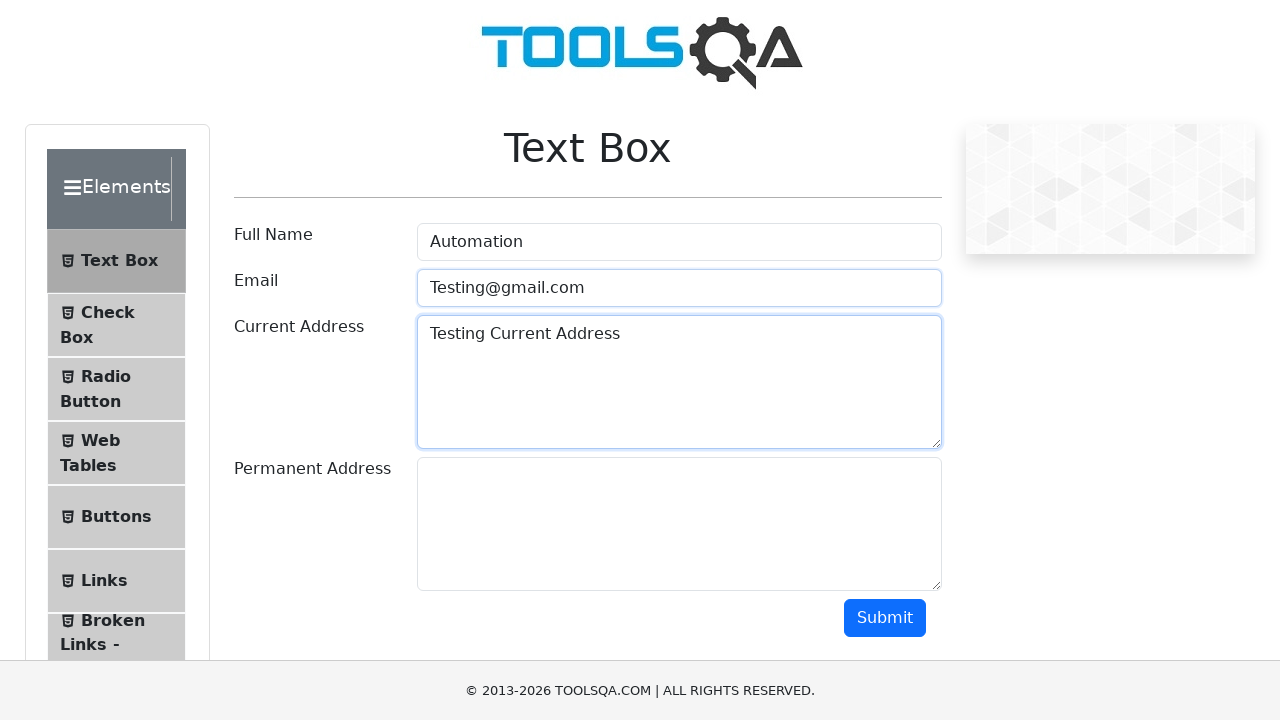

Filled Permanent Address field with 'Testing Permanent Address' on textarea#permanentAddress
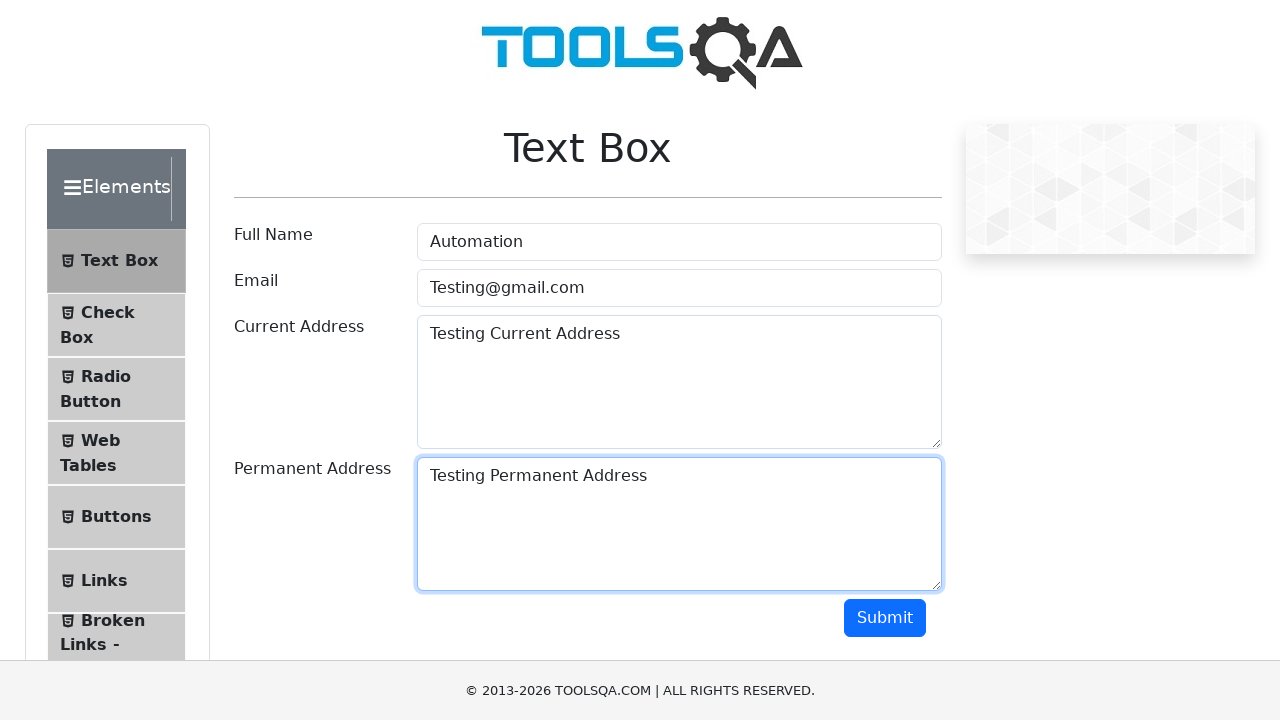

Clicked Submit button to submit the form at (885, 618) on button#submit
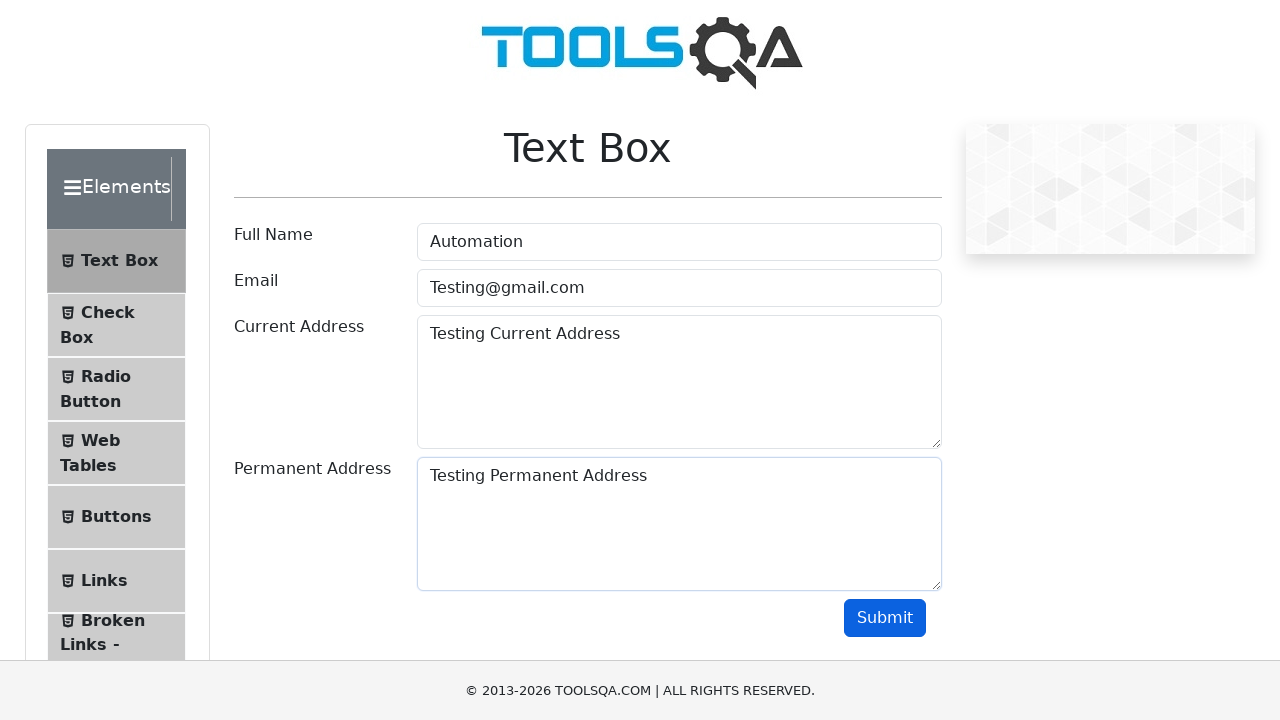

Verified Full Name field contains 'Automation'
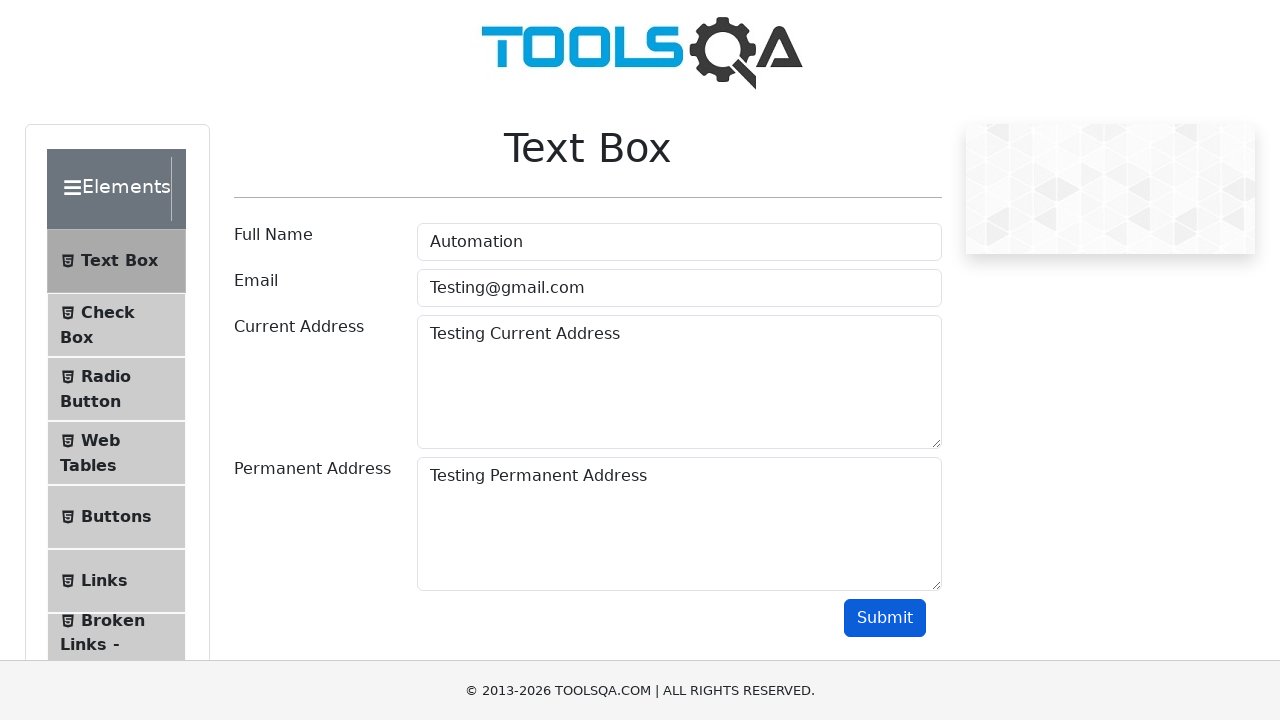

Verified Email field contains 'Testing@gmail.com'
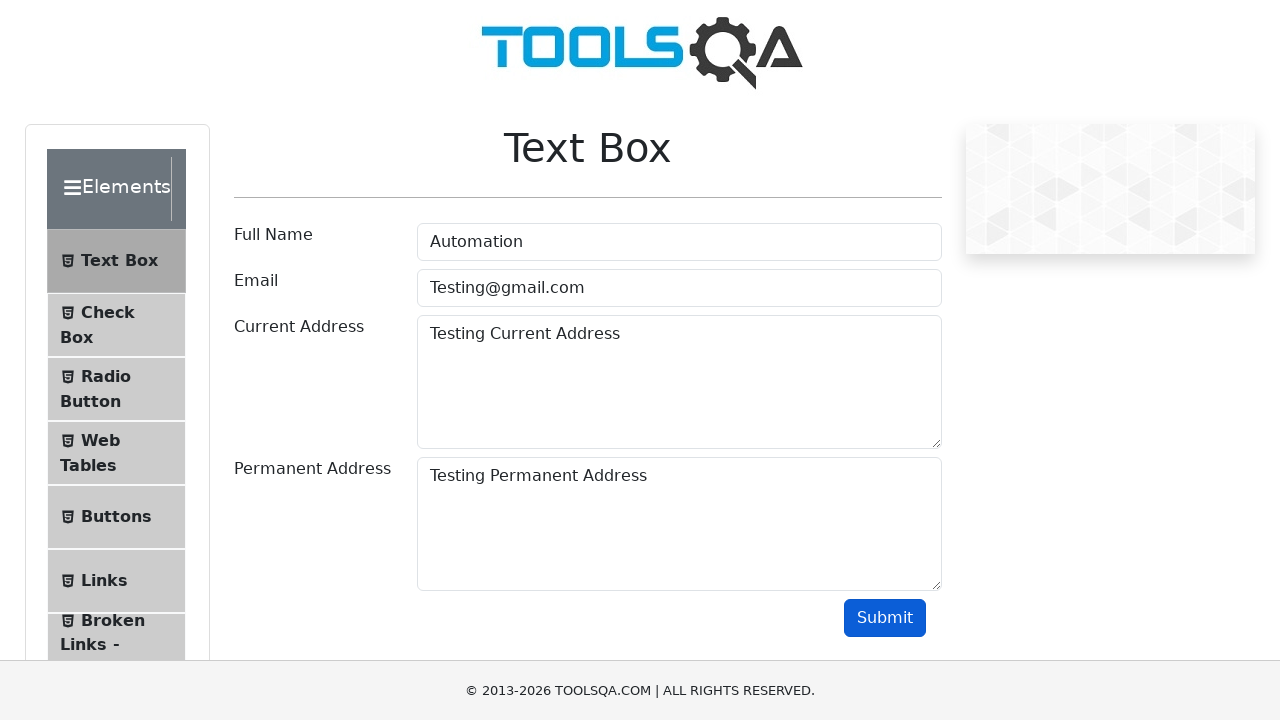

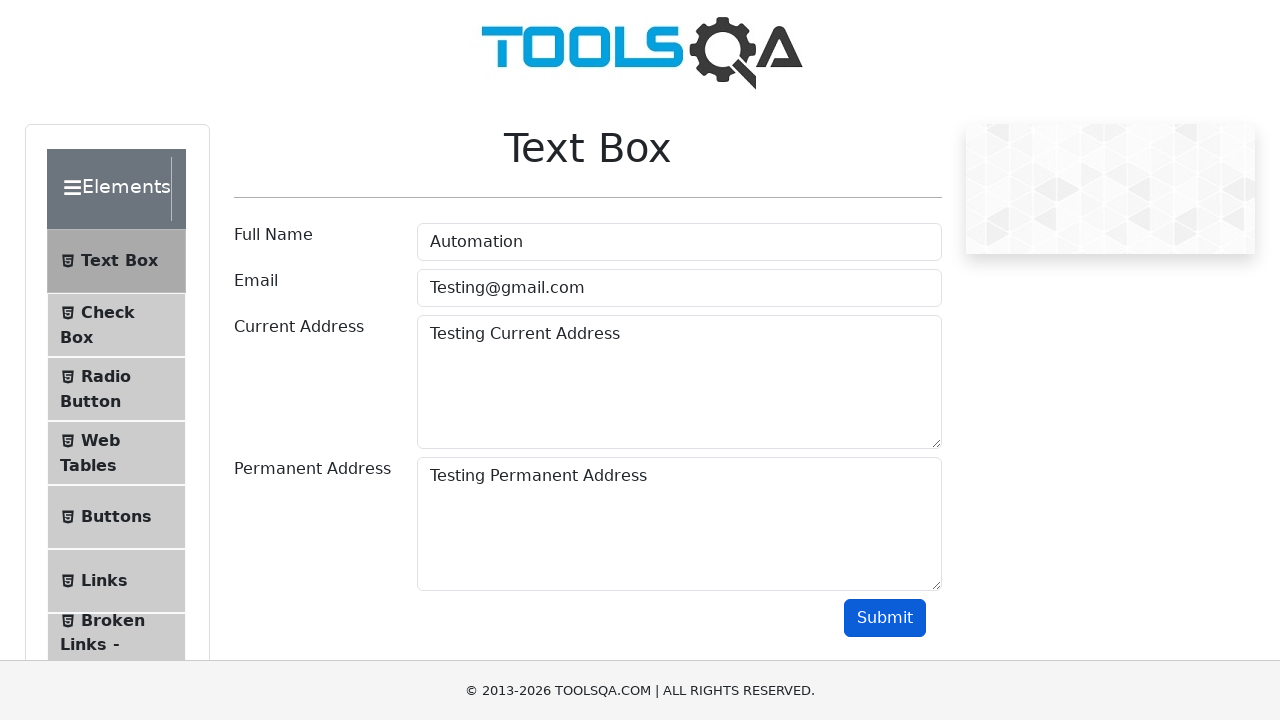